Tests double-click functionality on a button and verifies that the correct confirmation message is displayed after the double-click action.

Starting URL: https://demoqa.com/buttons

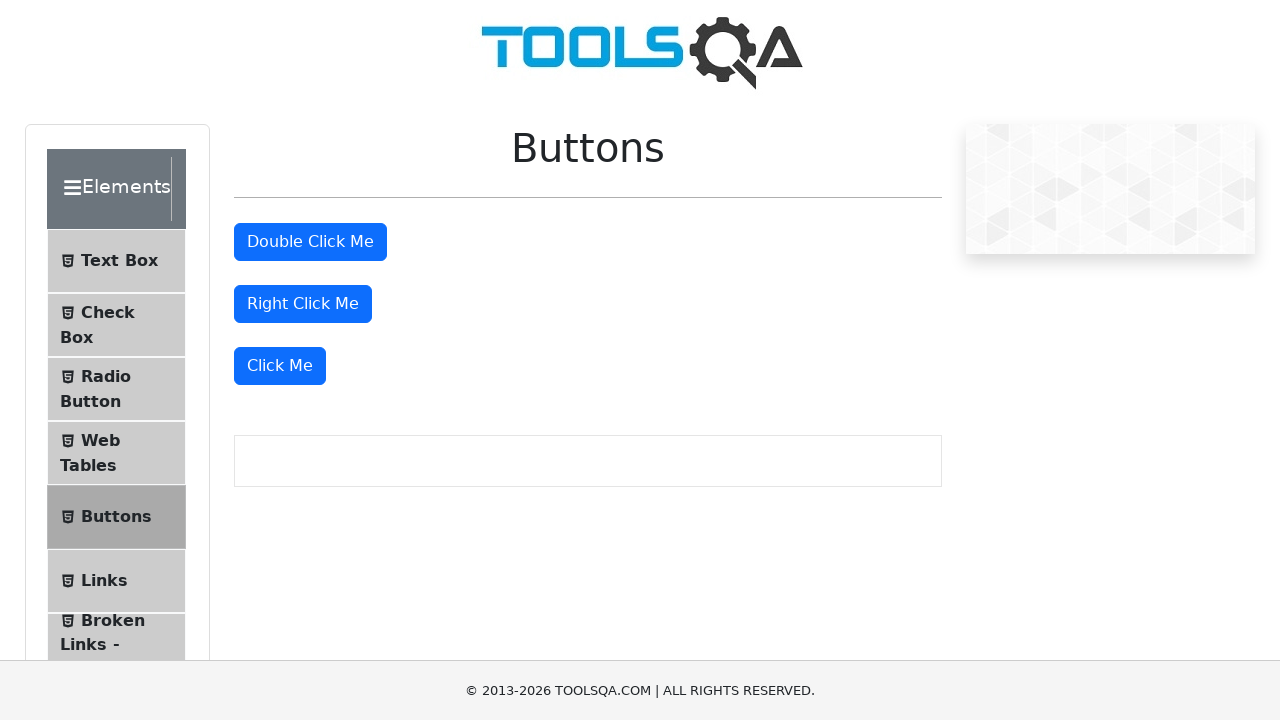

Double-clicked the double-click button at (310, 242) on #doubleClickBtn
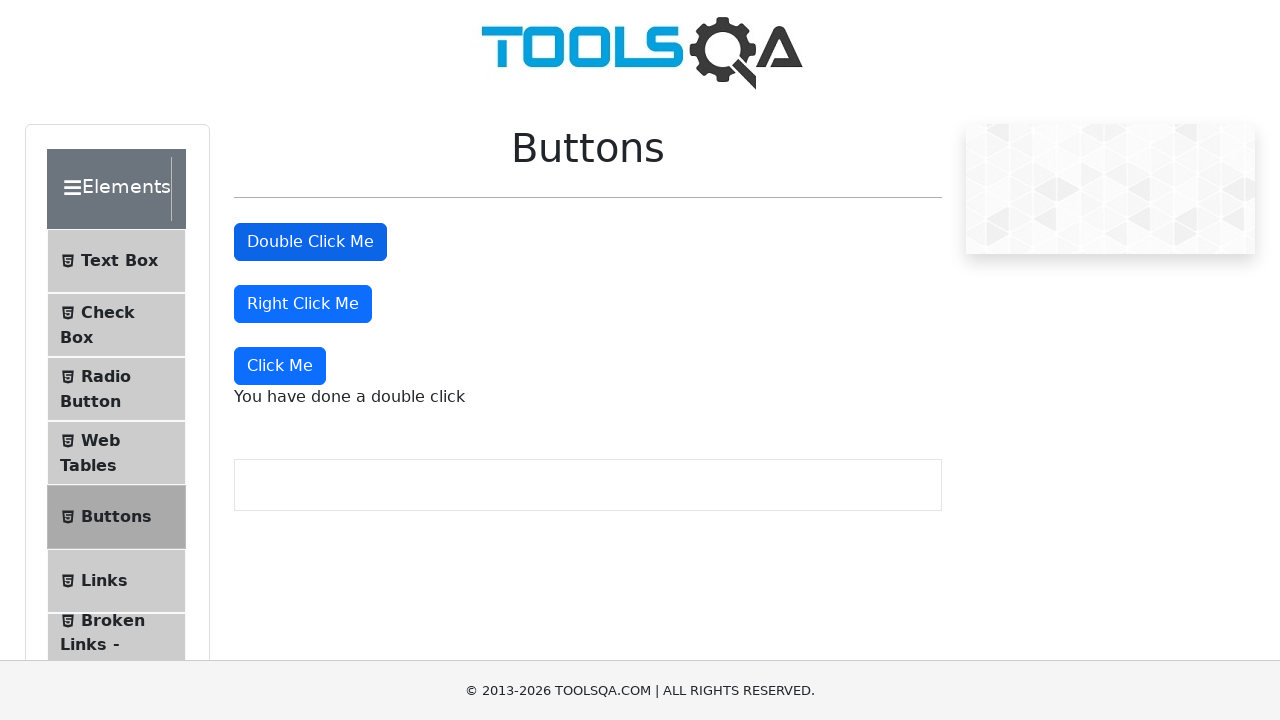

Double-click confirmation message appeared
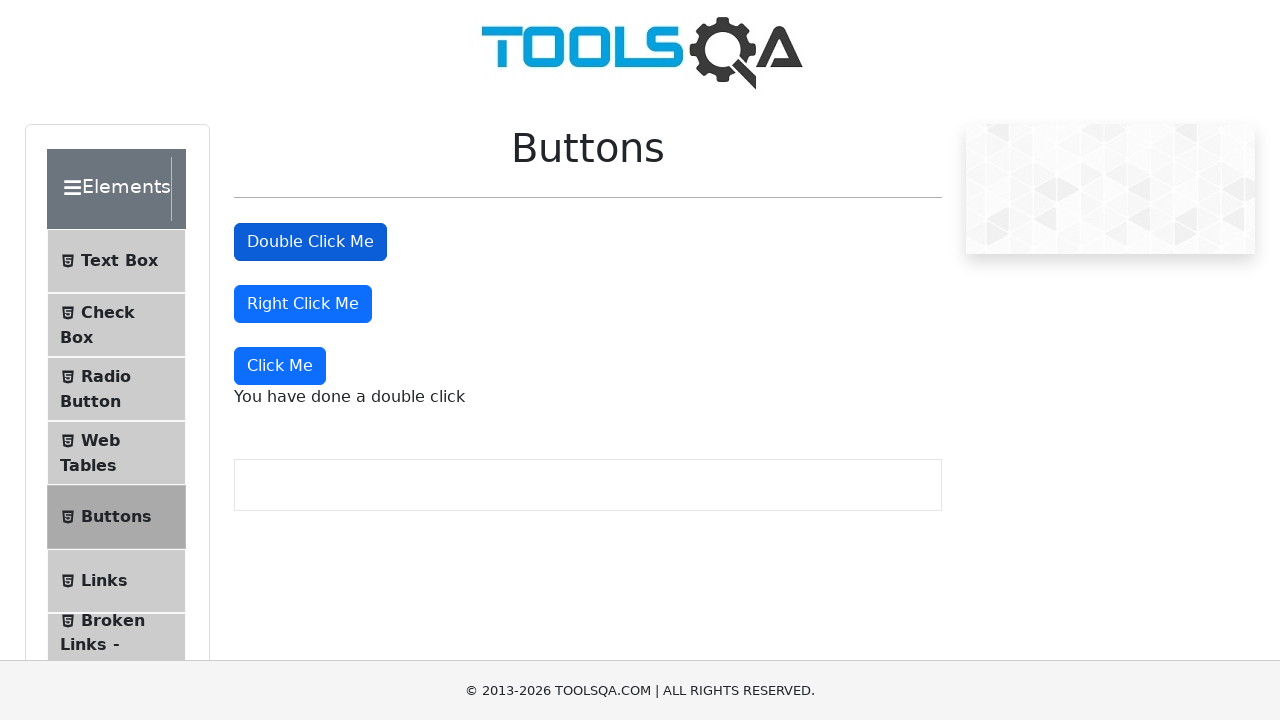

Verified confirmation message text is 'You have done a double click'
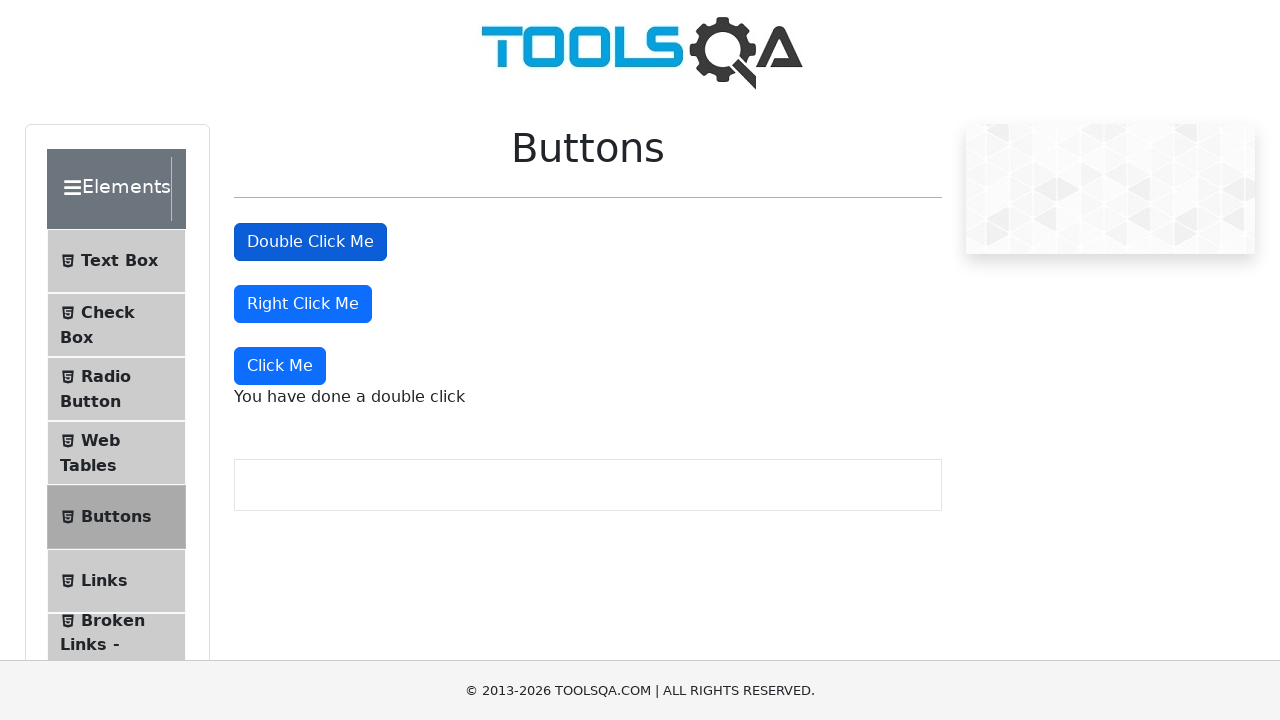

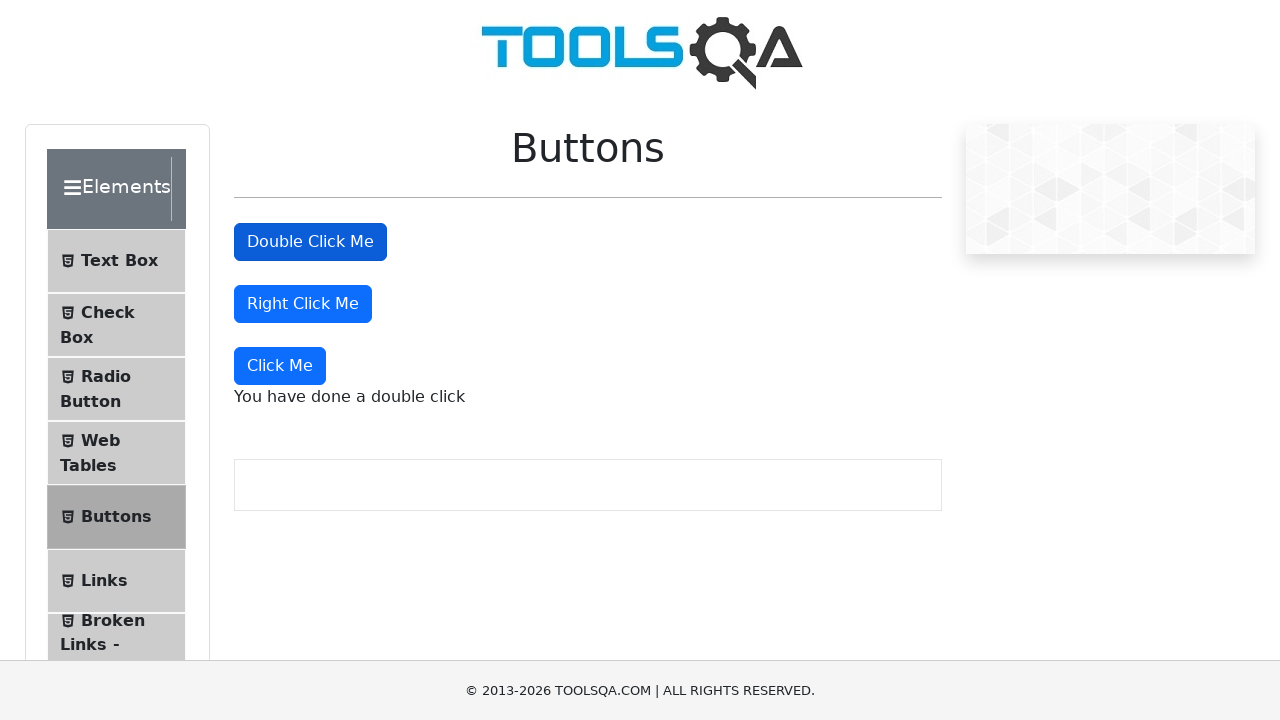